Tests a simple registration form by filling in email and password fields and submitting the form

Starting URL: https://rori4.github.io/selenium-practice/#/pages/practice/simple-registration

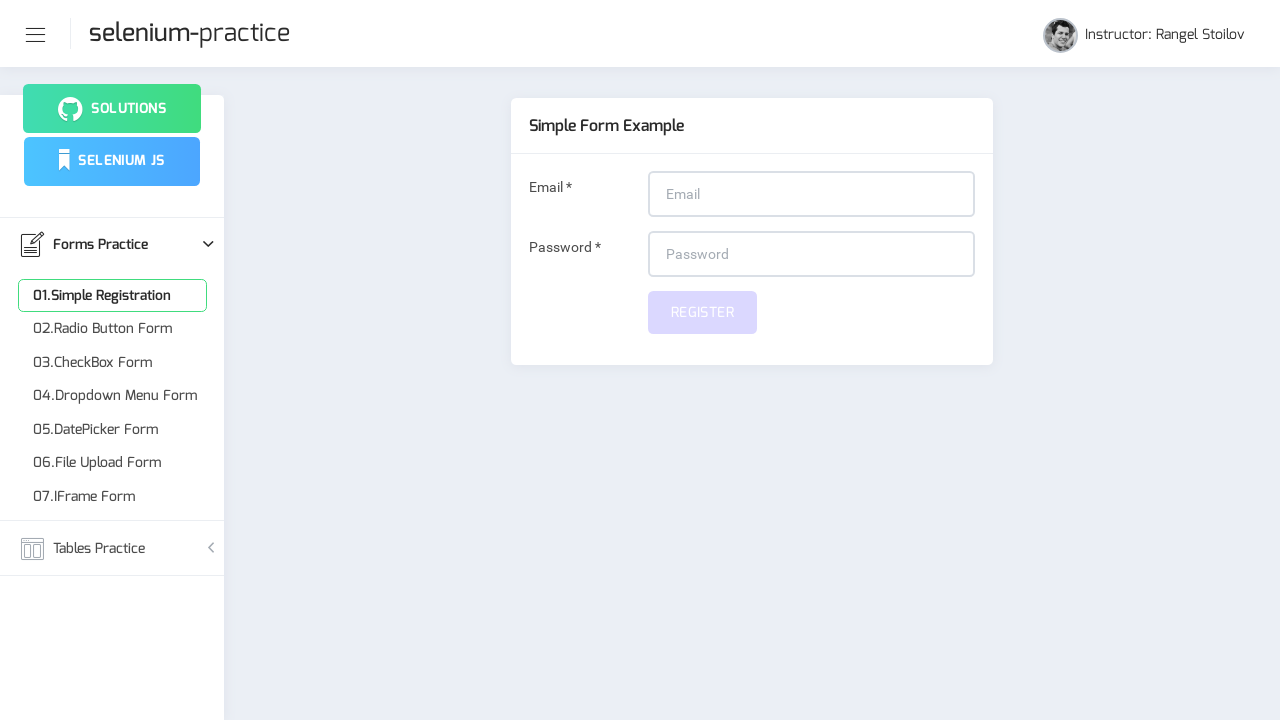

Filled email field with 'testuser547@gmail.com' on input[name='email']
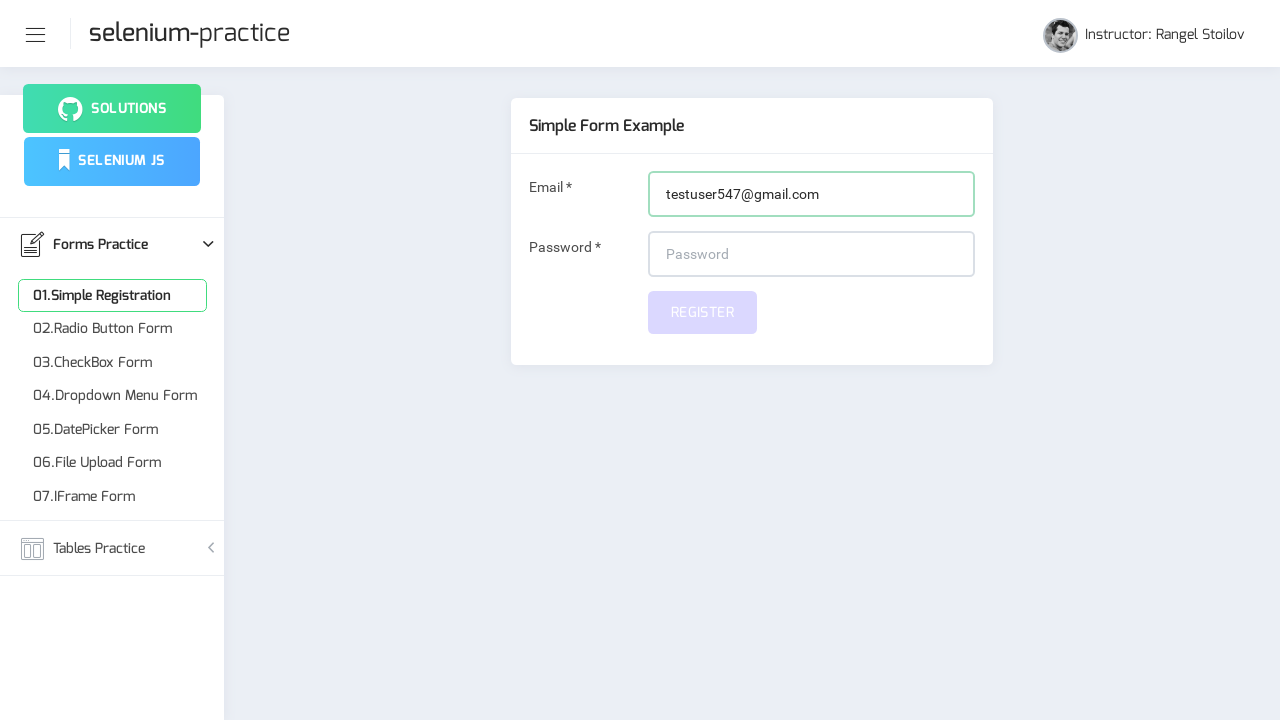

Filled password field with 'Pass123456' on #password
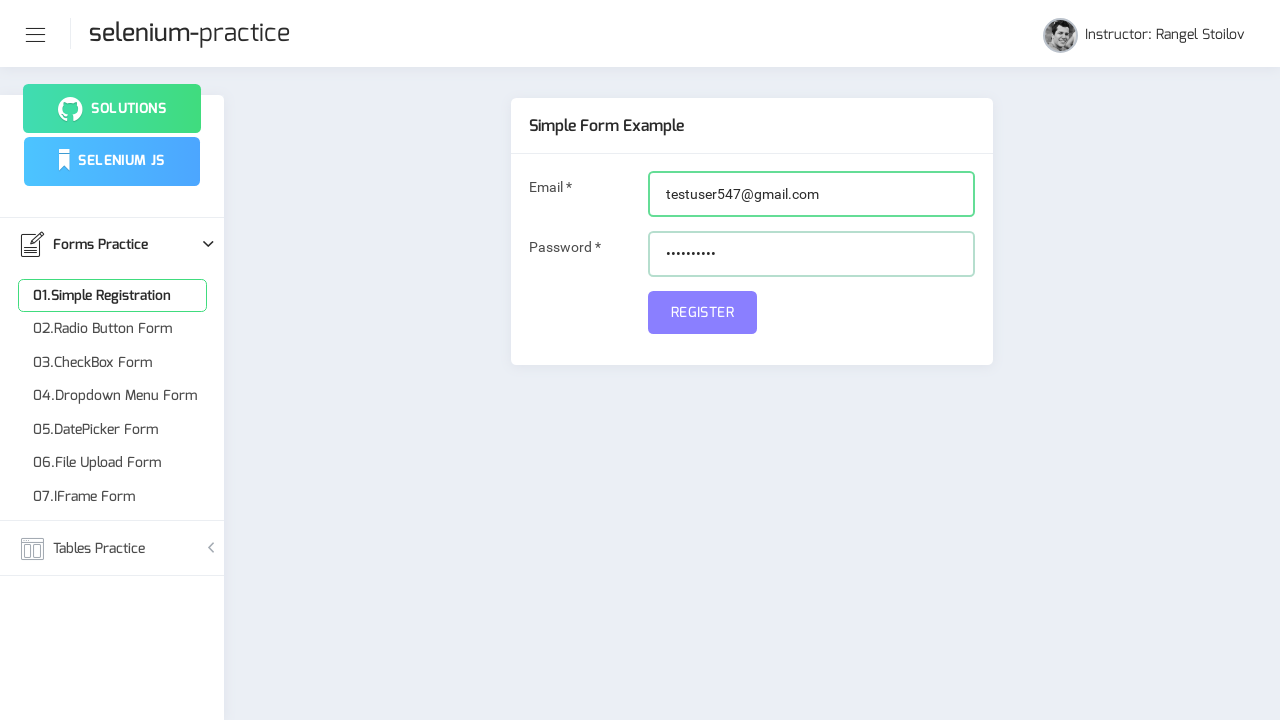

Clicked submit button to complete registration at (702, 312) on button[name='submit']
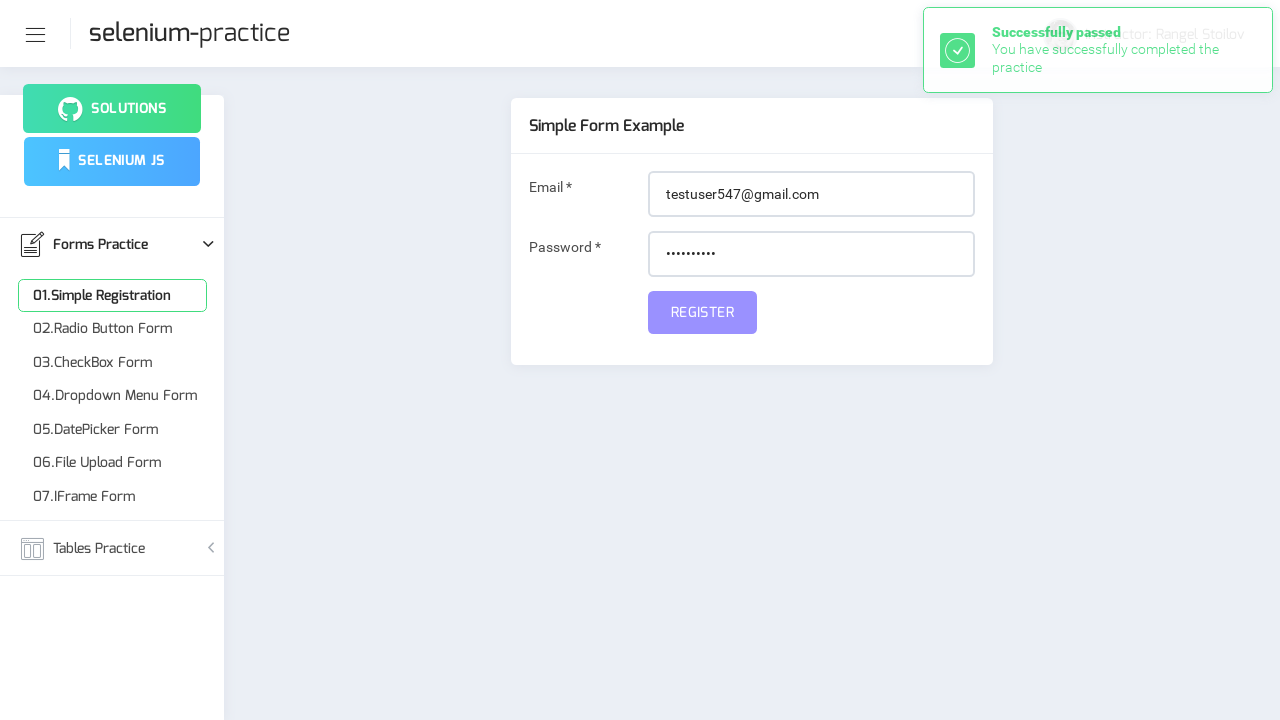

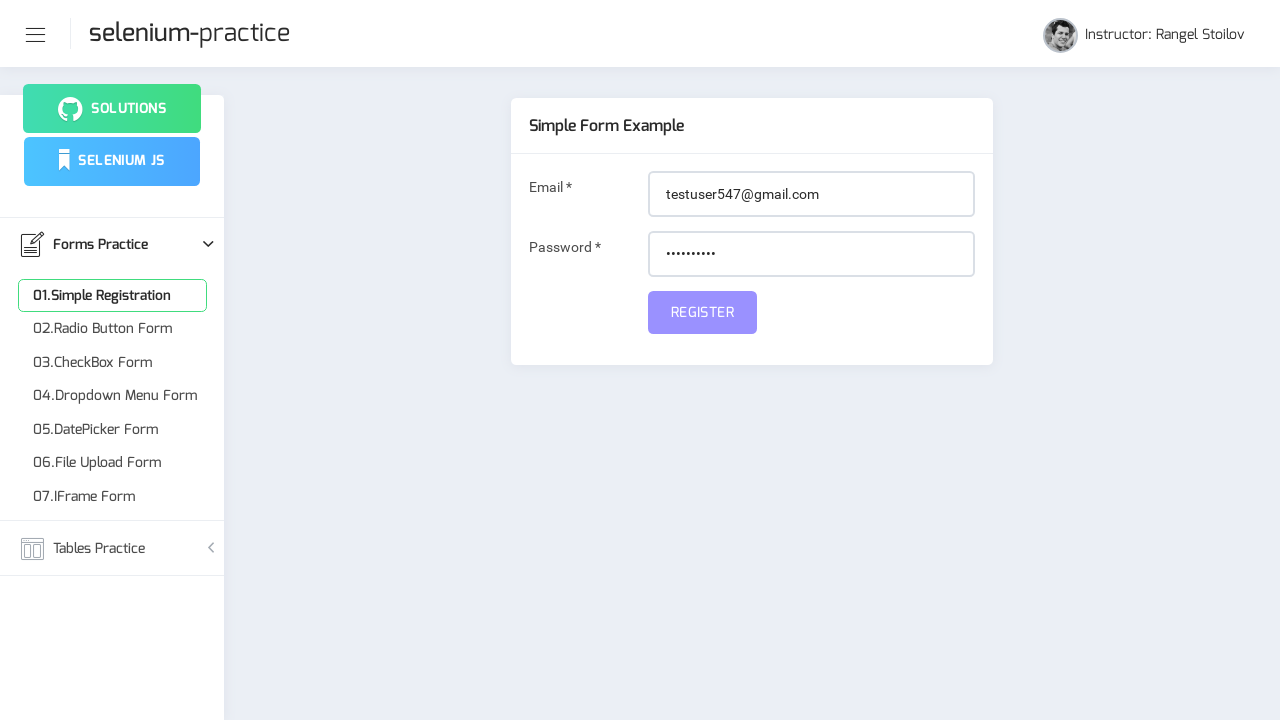